Tests dropdown selection functionality including selecting by index, visible text, and getting options count

Starting URL: https://www.leafground.com/select.xhtml

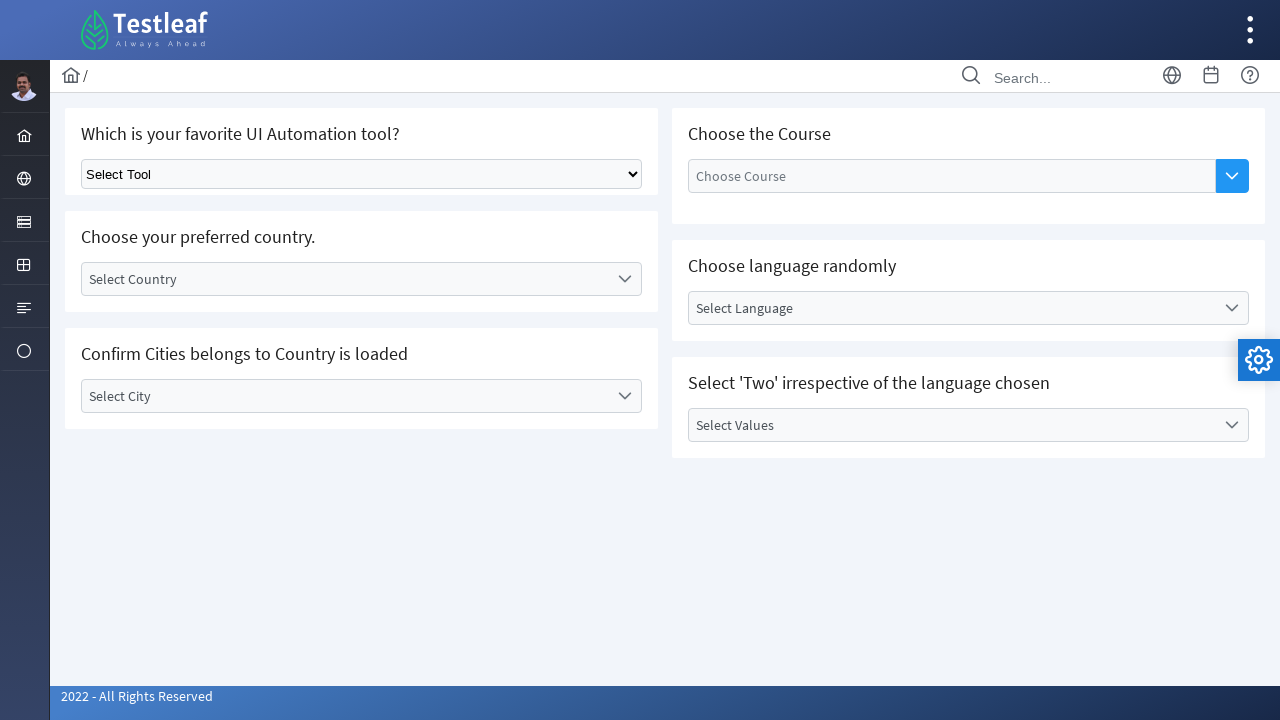

Selected dropdown option by index 1 (second option) on #j_idt87 > div > div:nth-child(1) > div:nth-child(1) > div > div > select
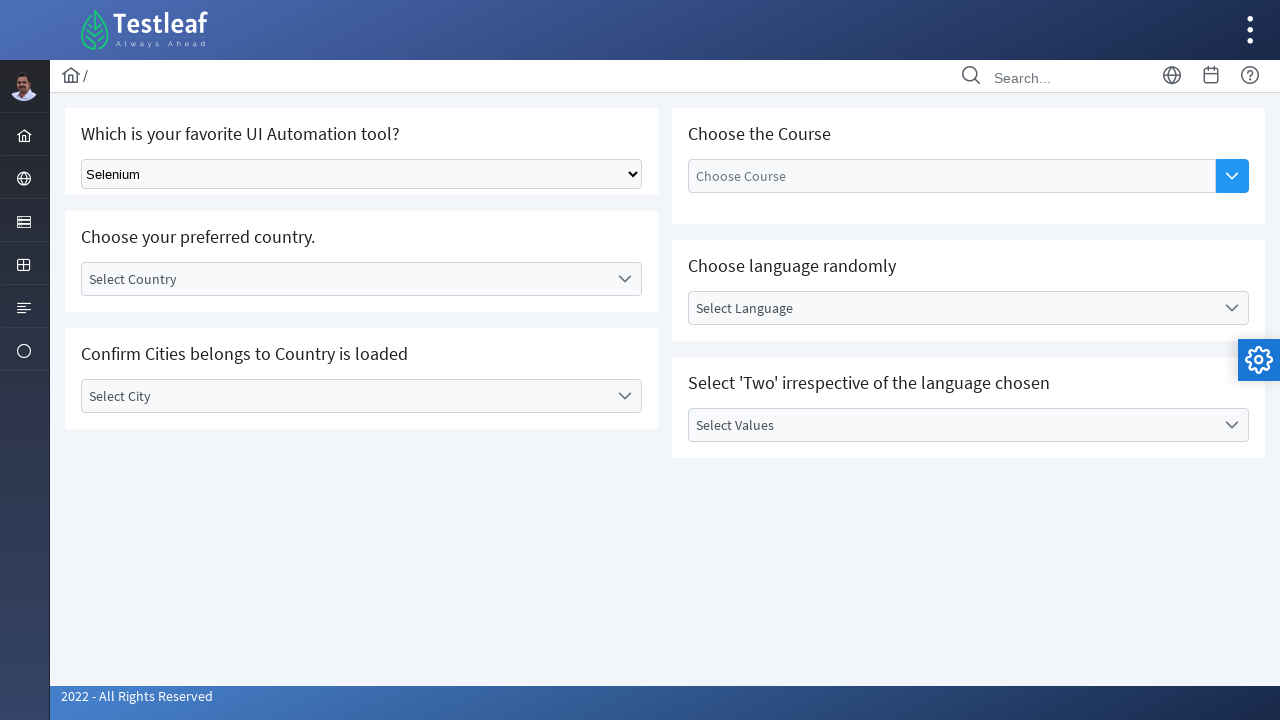

Selected dropdown option by visible text 'Playwright' on #j_idt87 > div > div:nth-child(1) > div:nth-child(1) > div > div > select
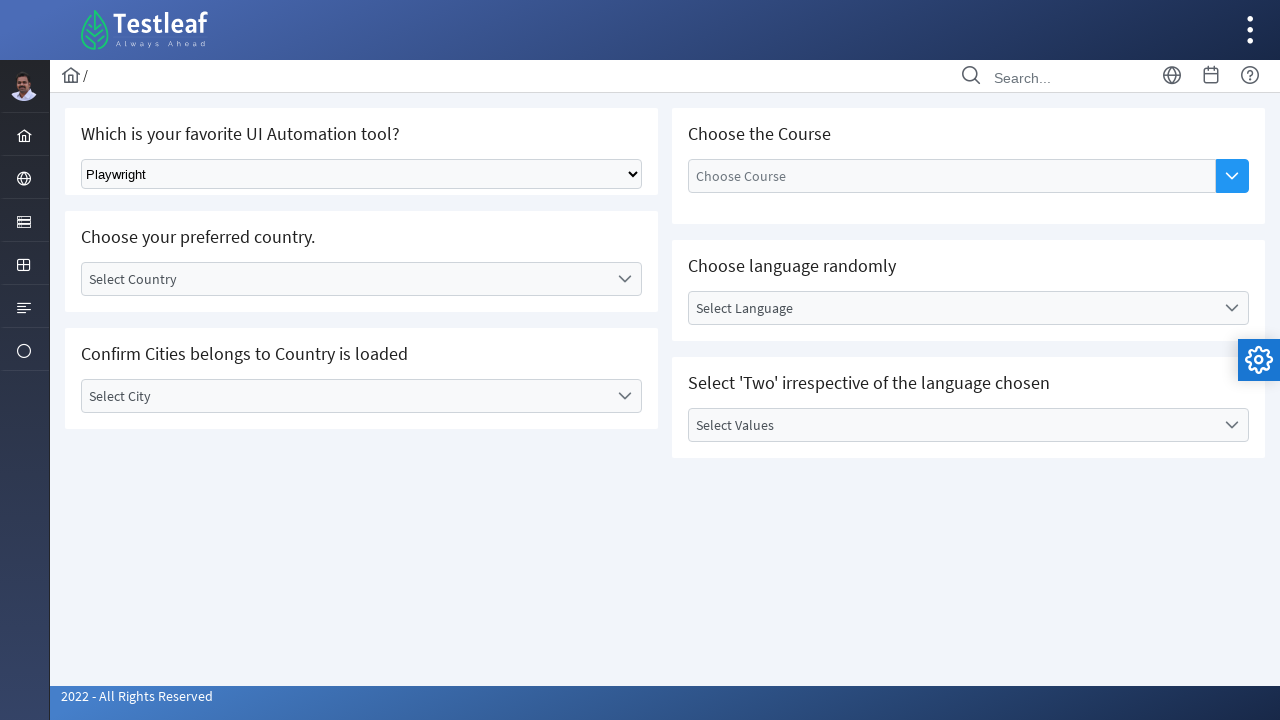

Retrieved all dropdown options, count: 5
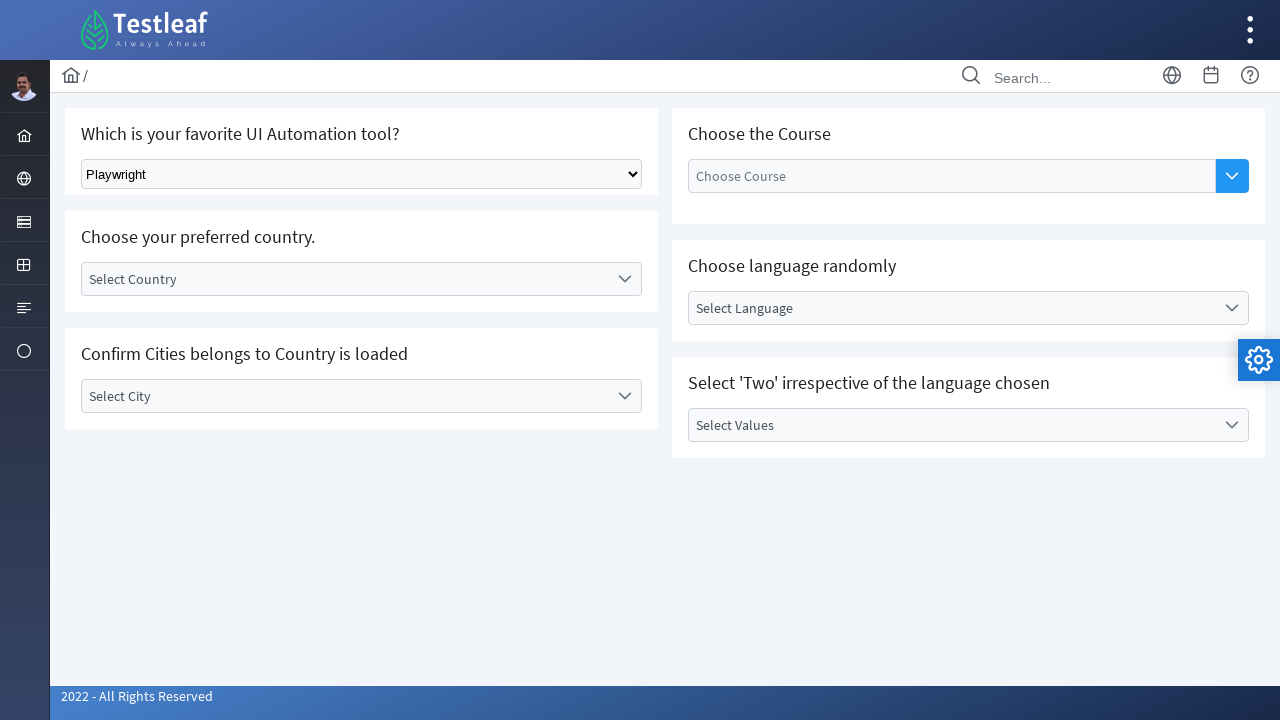

Selected dropdown option by visible text 'Cypress' on #j_idt87 > div > div:nth-child(1) > div:nth-child(1) > div > div > select
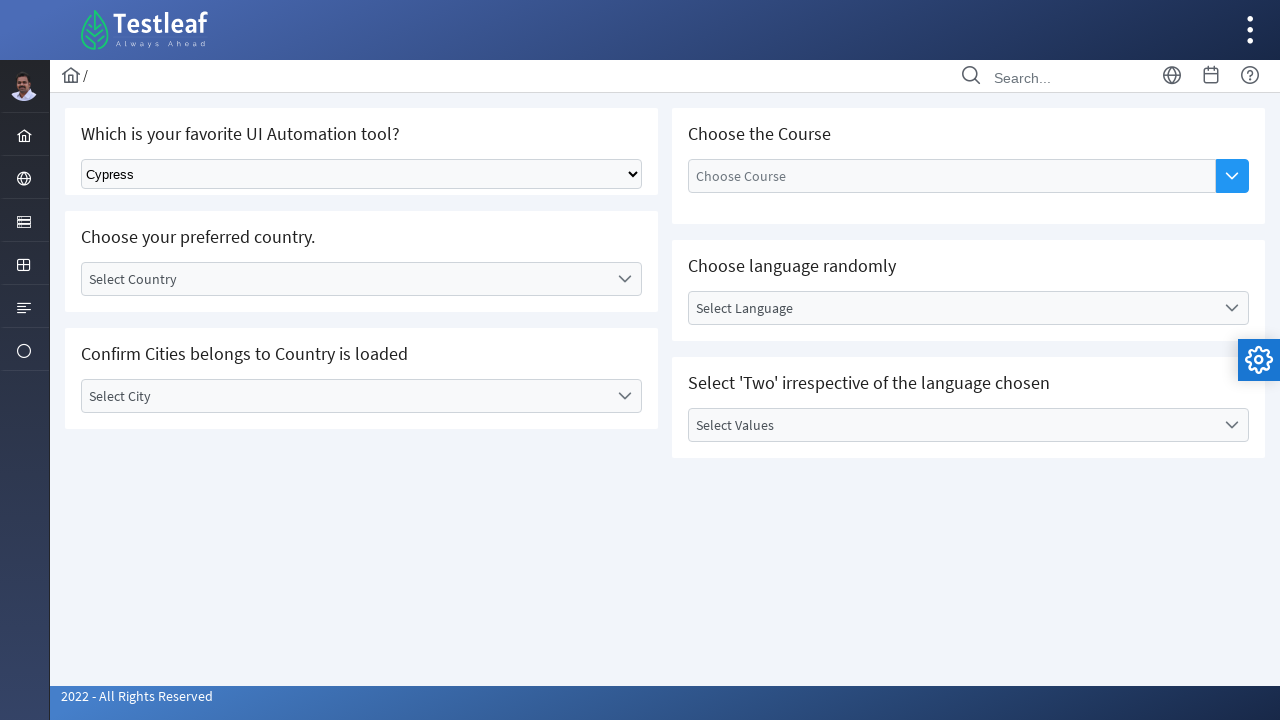

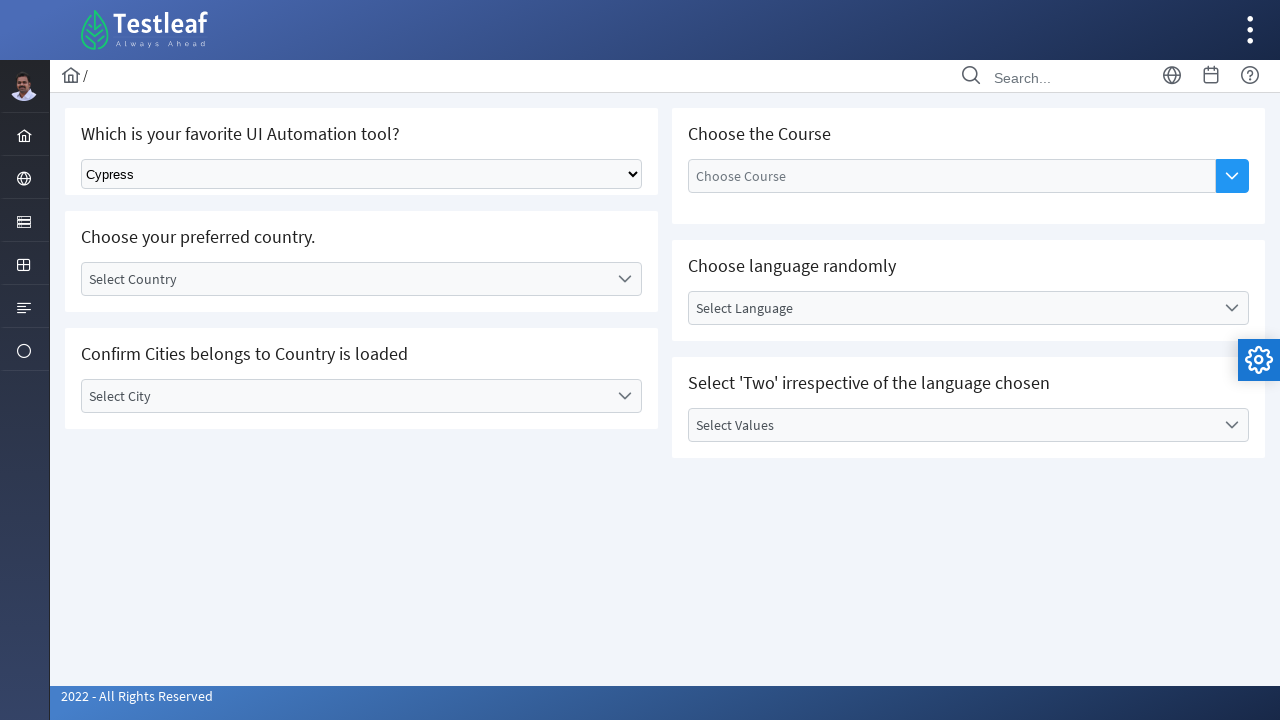